Tests table sorting functionality and pagination by verifying that clicking on a column header sorts the data, then searches for a specific item across multiple pages

Starting URL: https://rahulshettyacademy.com/seleniumPractise/#/offers

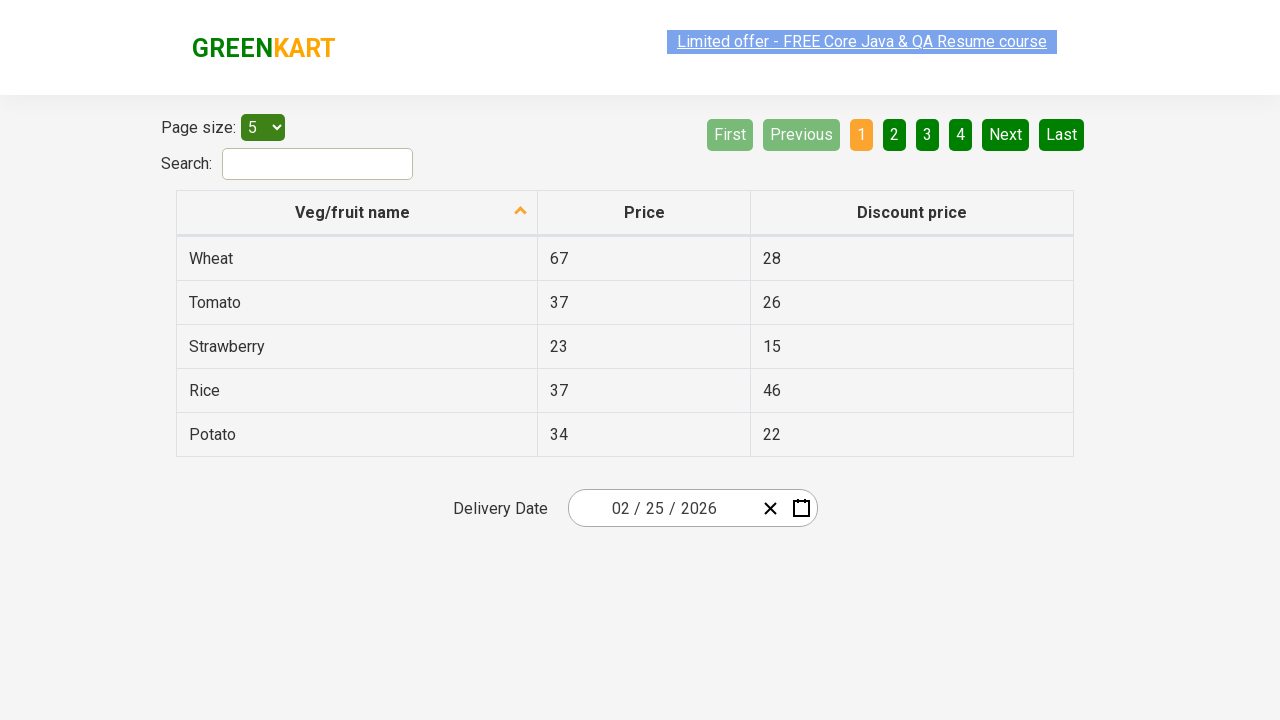

Clicked first column header to sort table data at (357, 213) on xpath=//tr/th[1]
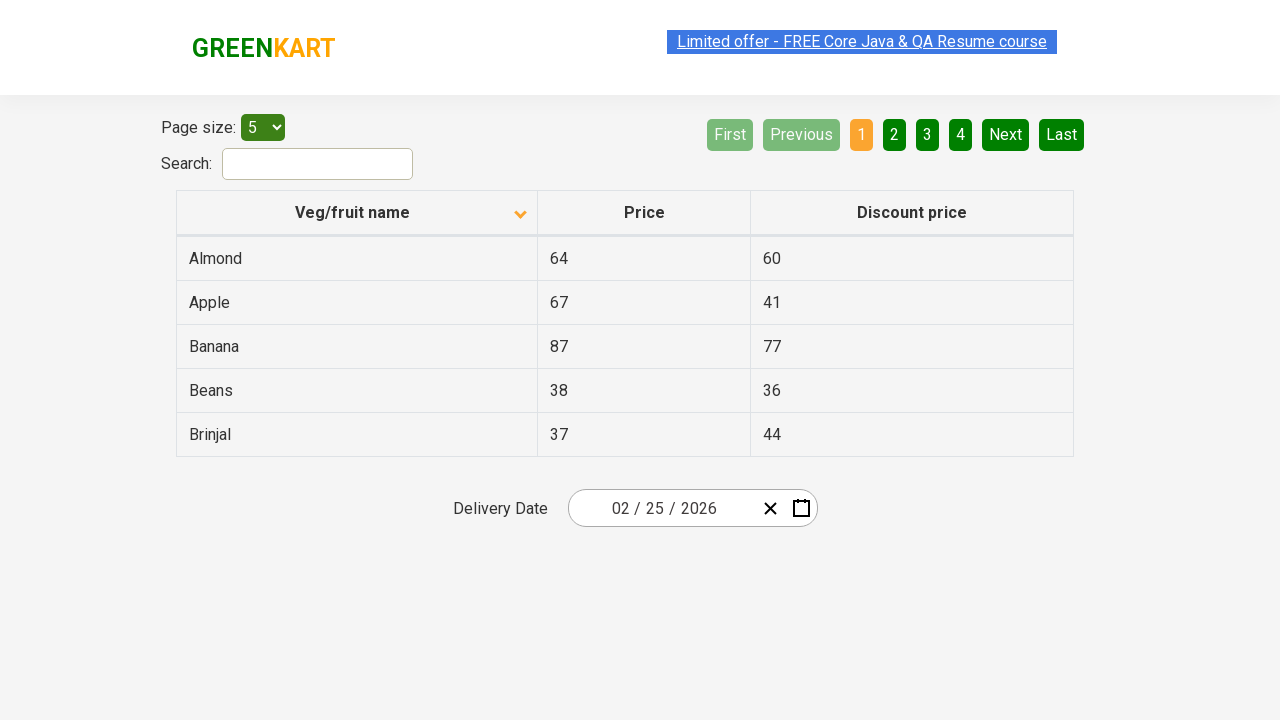

Retrieved all elements from first column
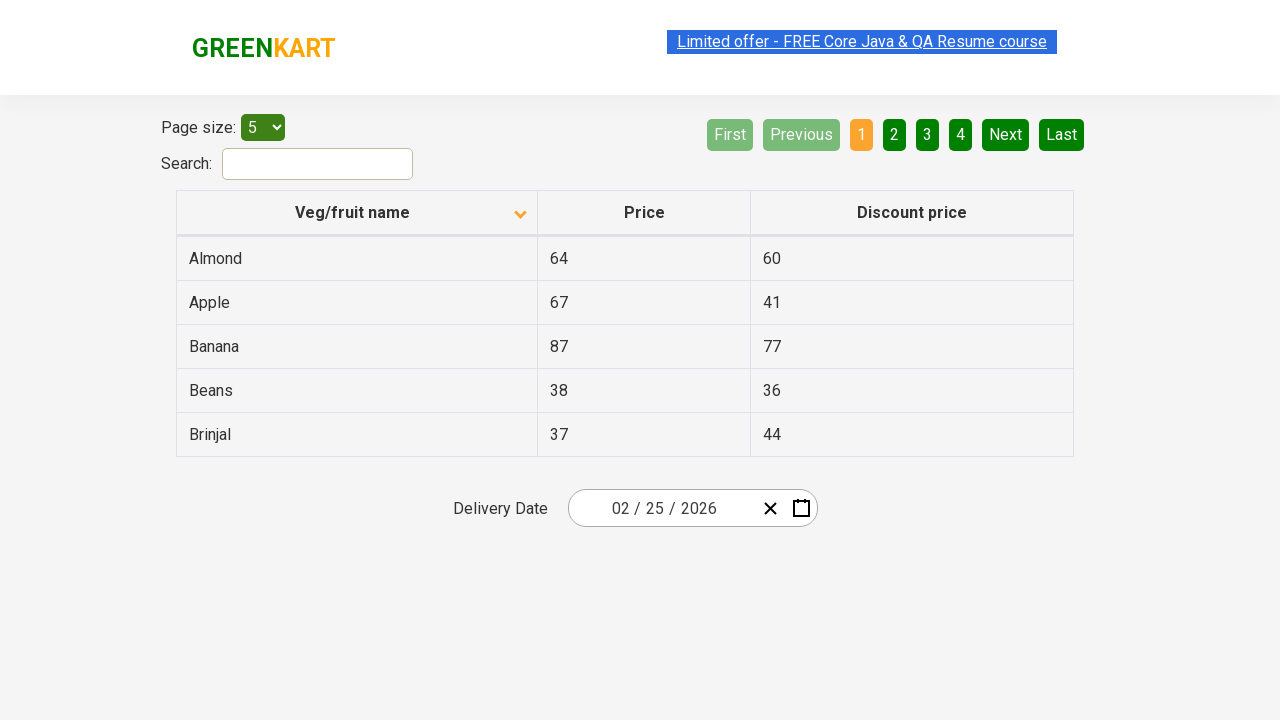

Extracted text content from first column elements
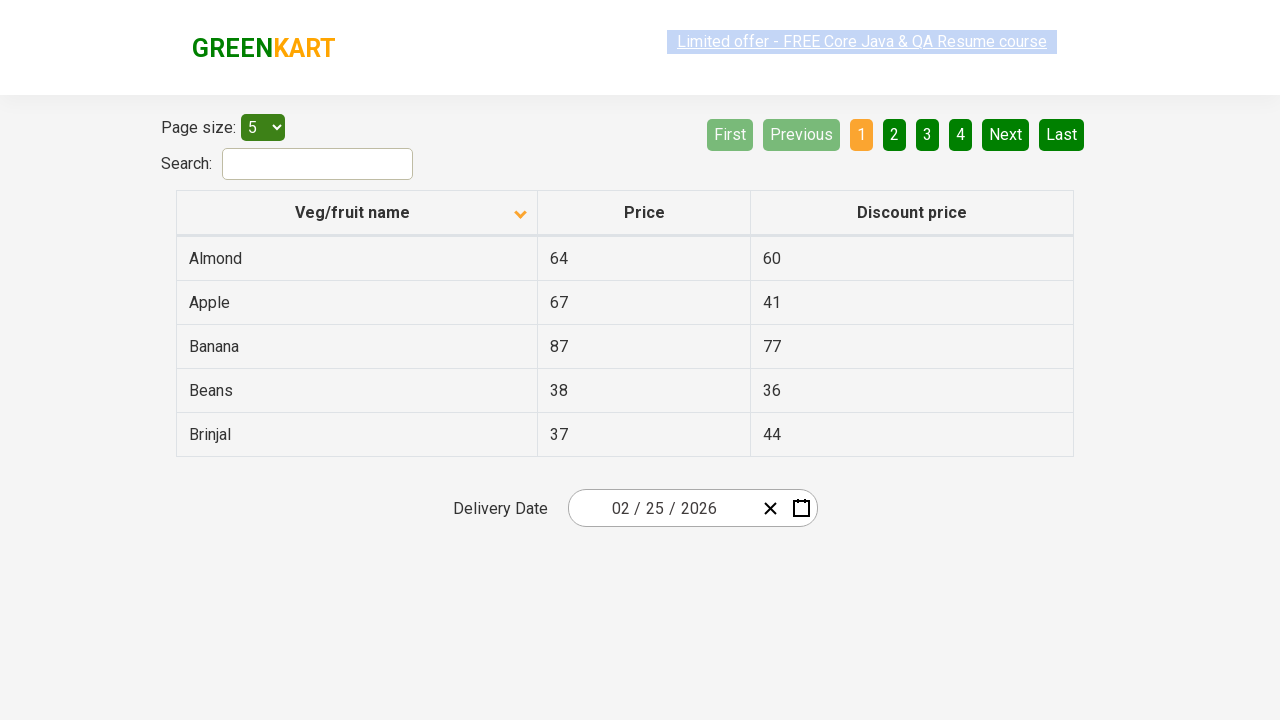

Verified that first column is sorted alphabetically
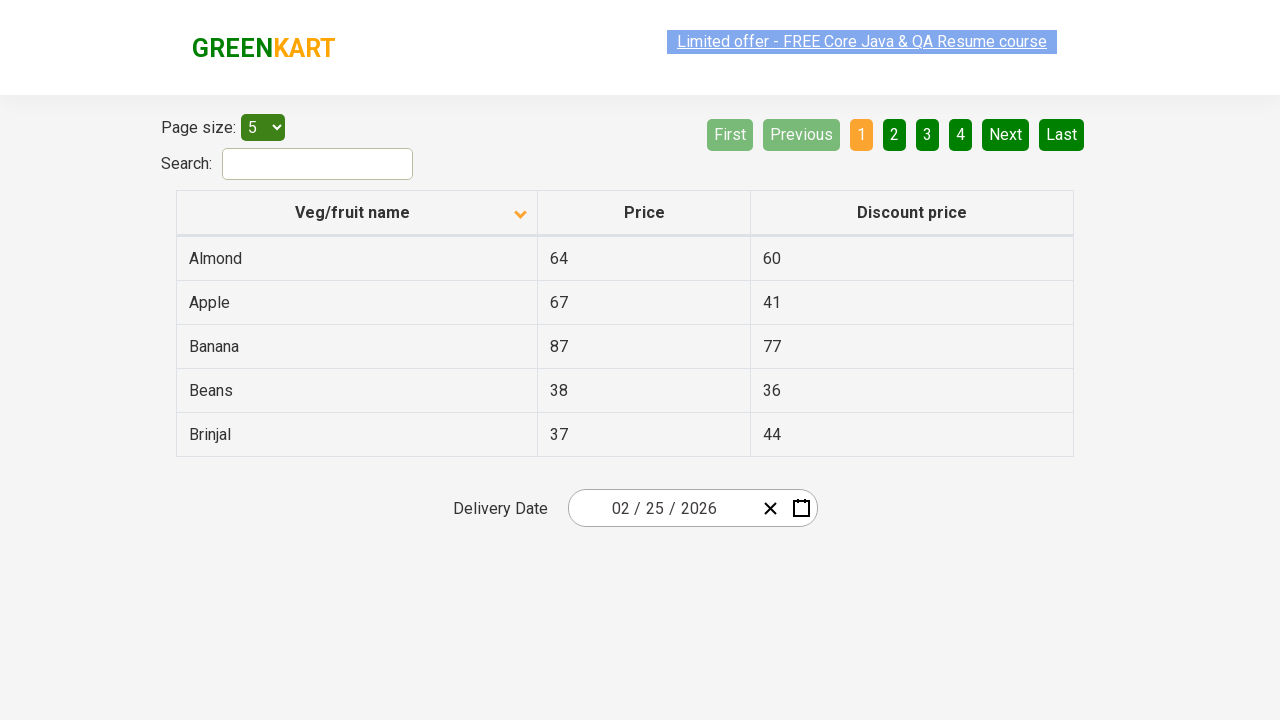

Retrieved all table cells from current page
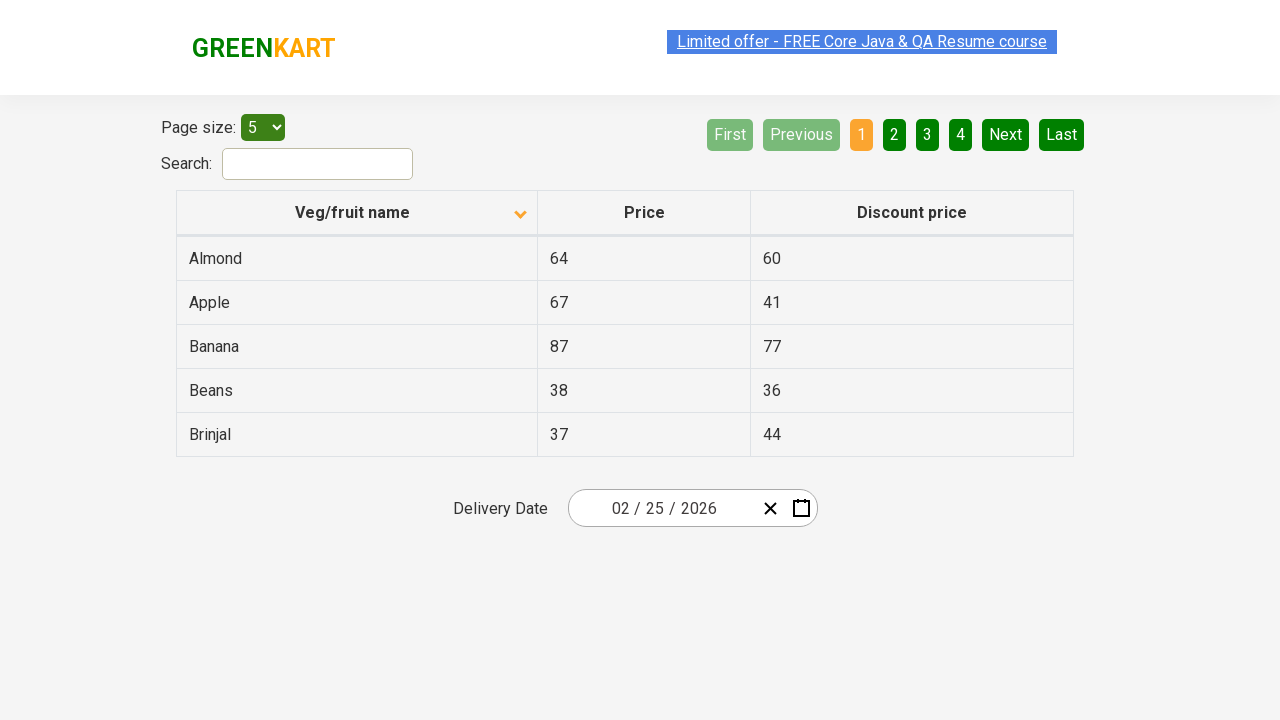

Clicked 'Next' button to navigate to next page at (1006, 134) on xpath=//a[@aria-label='Next']
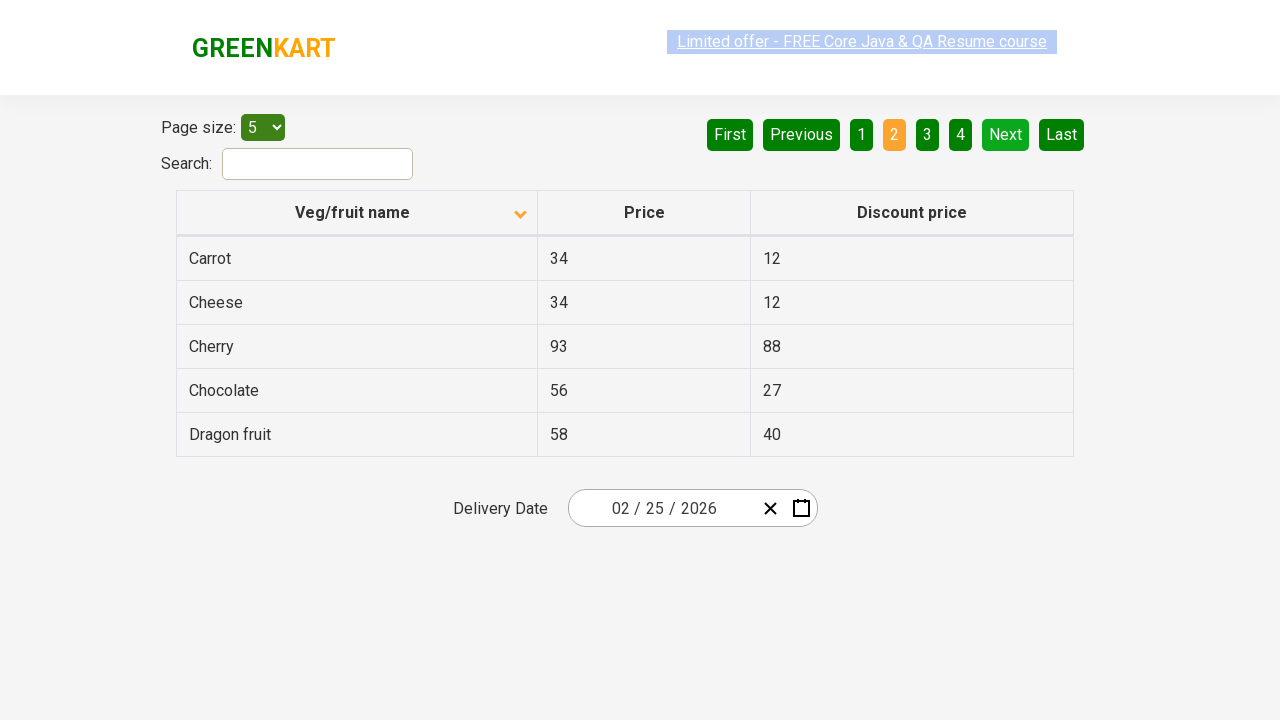

Waited for next page to load completely
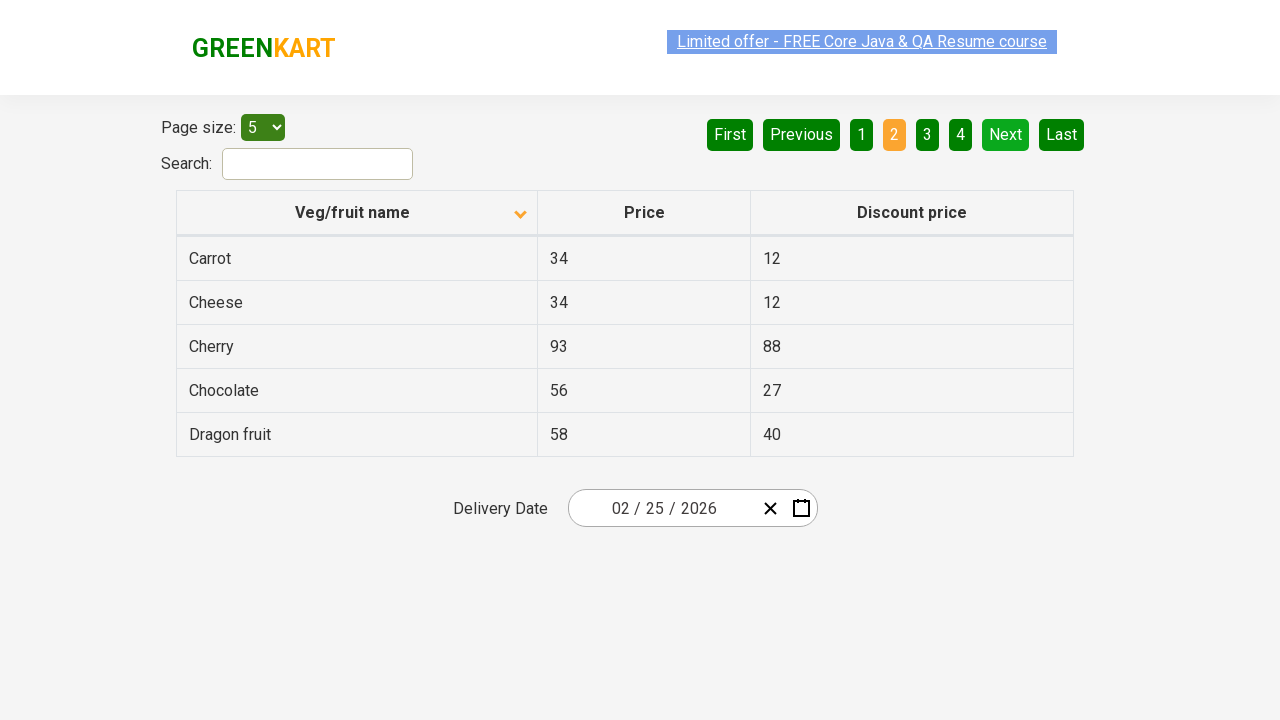

Retrieved all table cells from current page
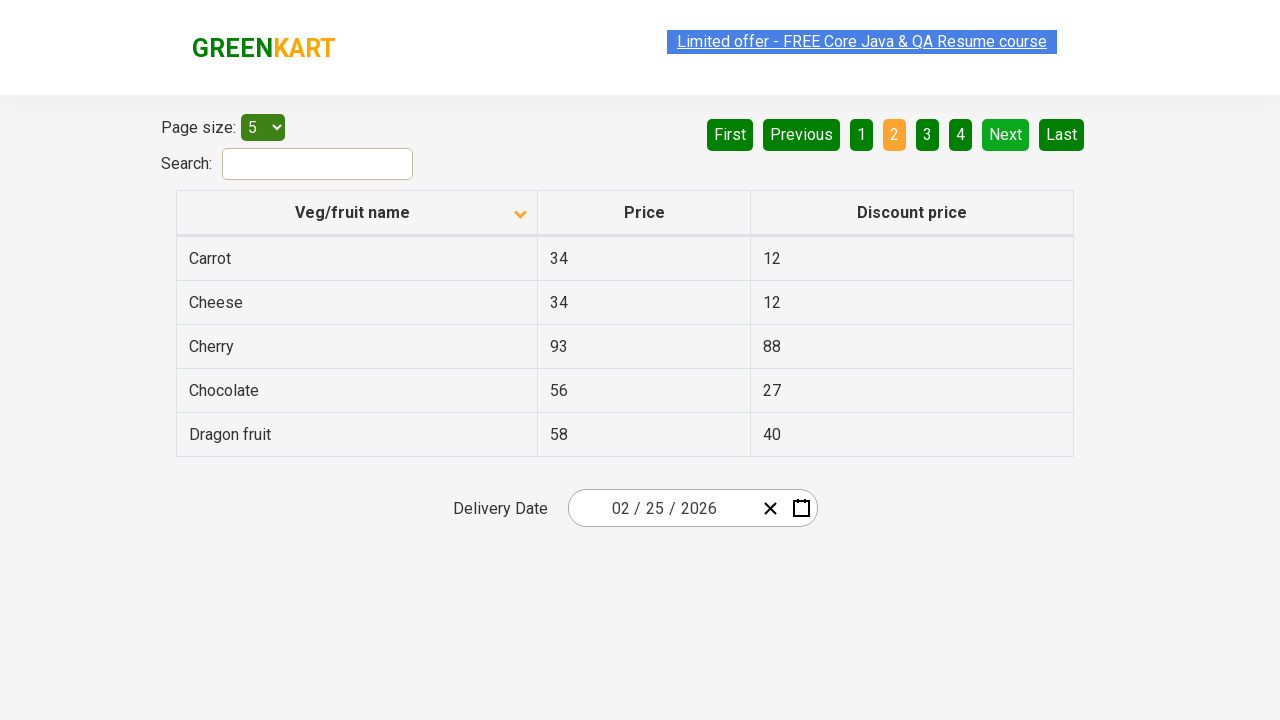

Clicked 'Next' button to navigate to next page at (1006, 134) on xpath=//a[@aria-label='Next']
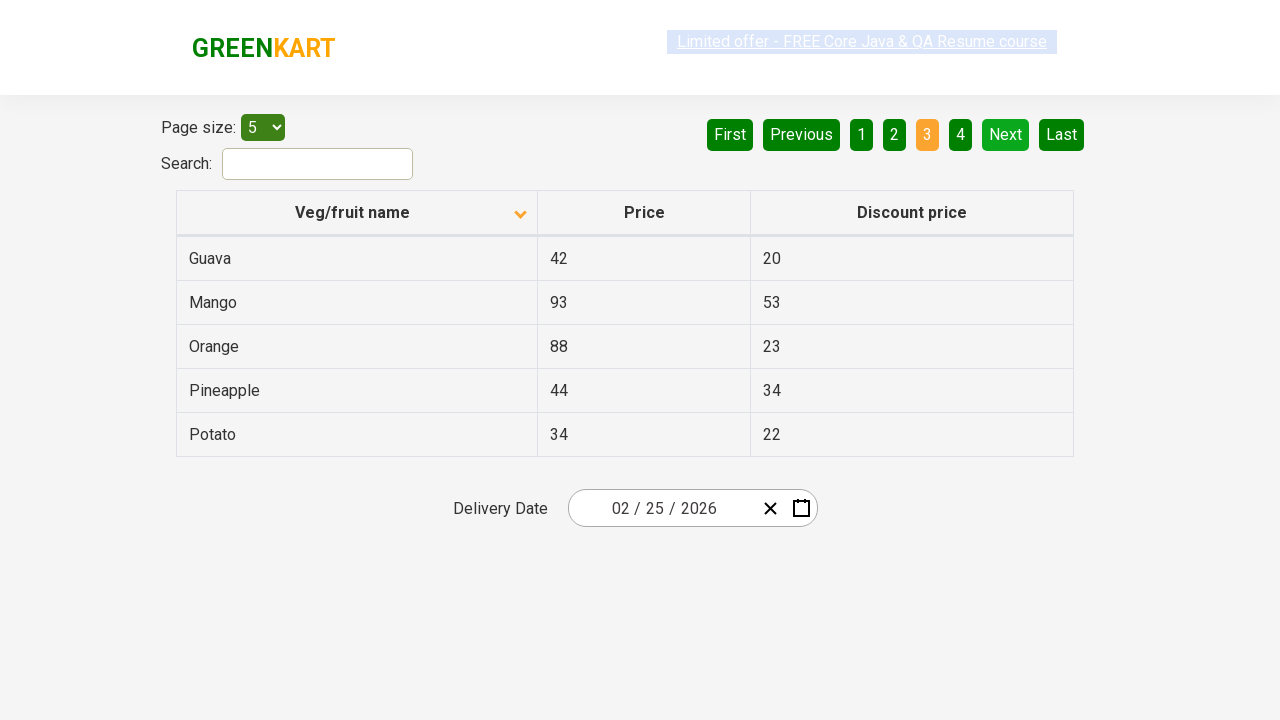

Waited for next page to load completely
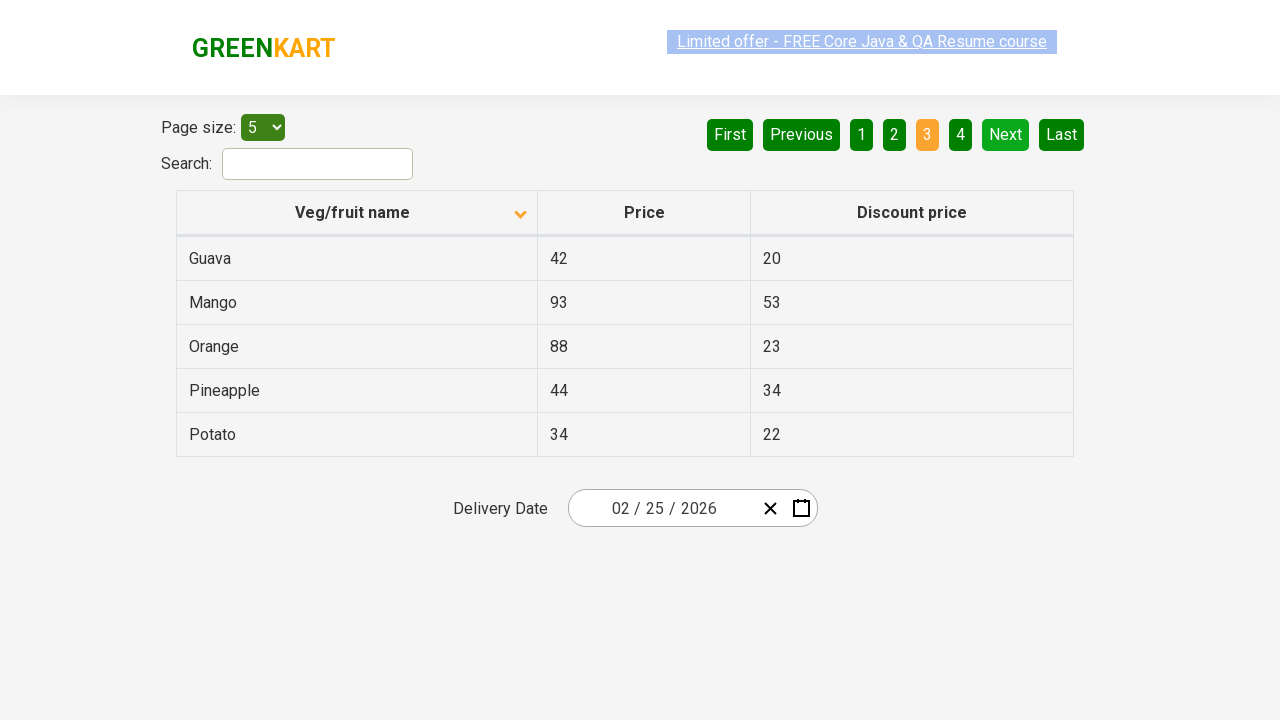

Retrieved all table cells from current page
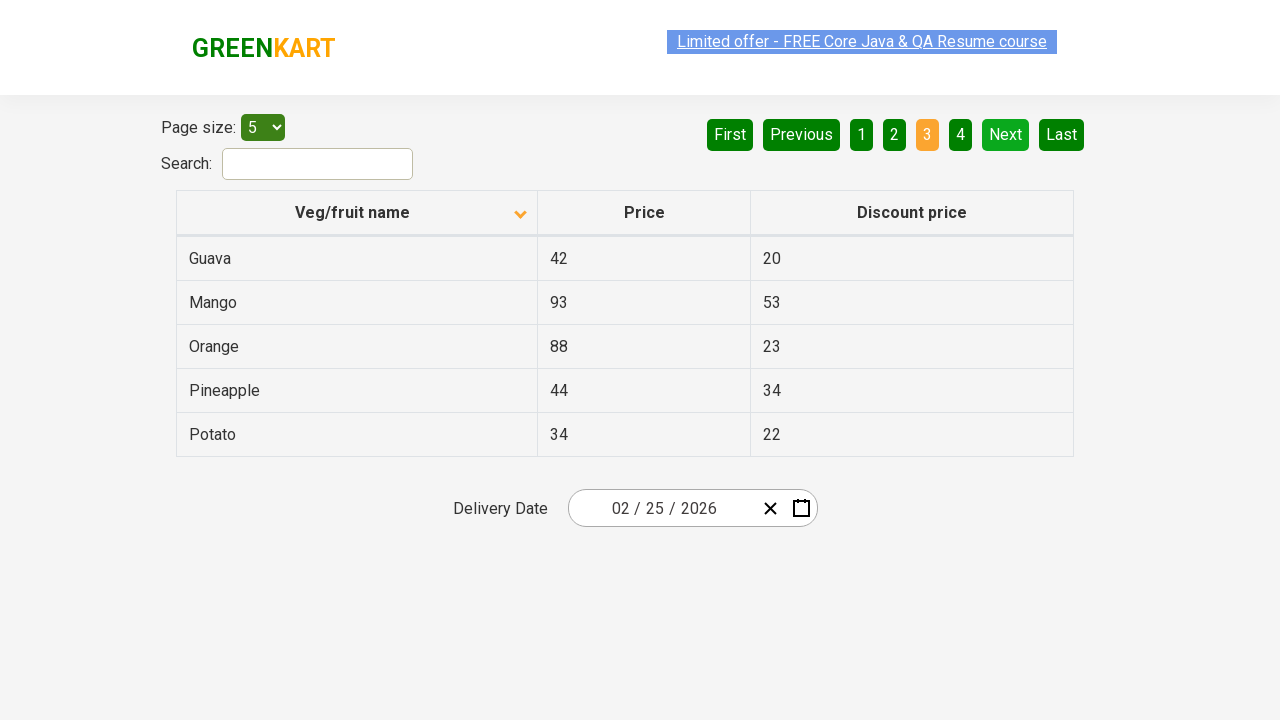

Clicked 'Next' button to navigate to next page at (1006, 134) on xpath=//a[@aria-label='Next']
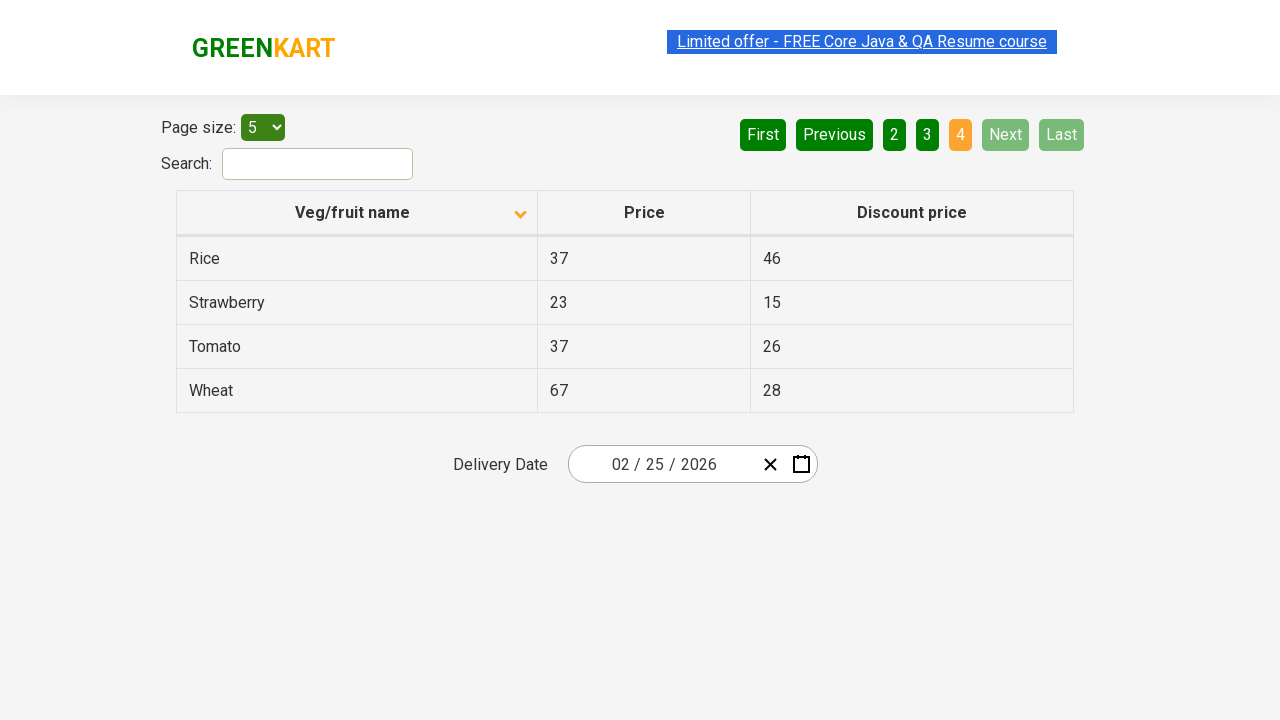

Waited for next page to load completely
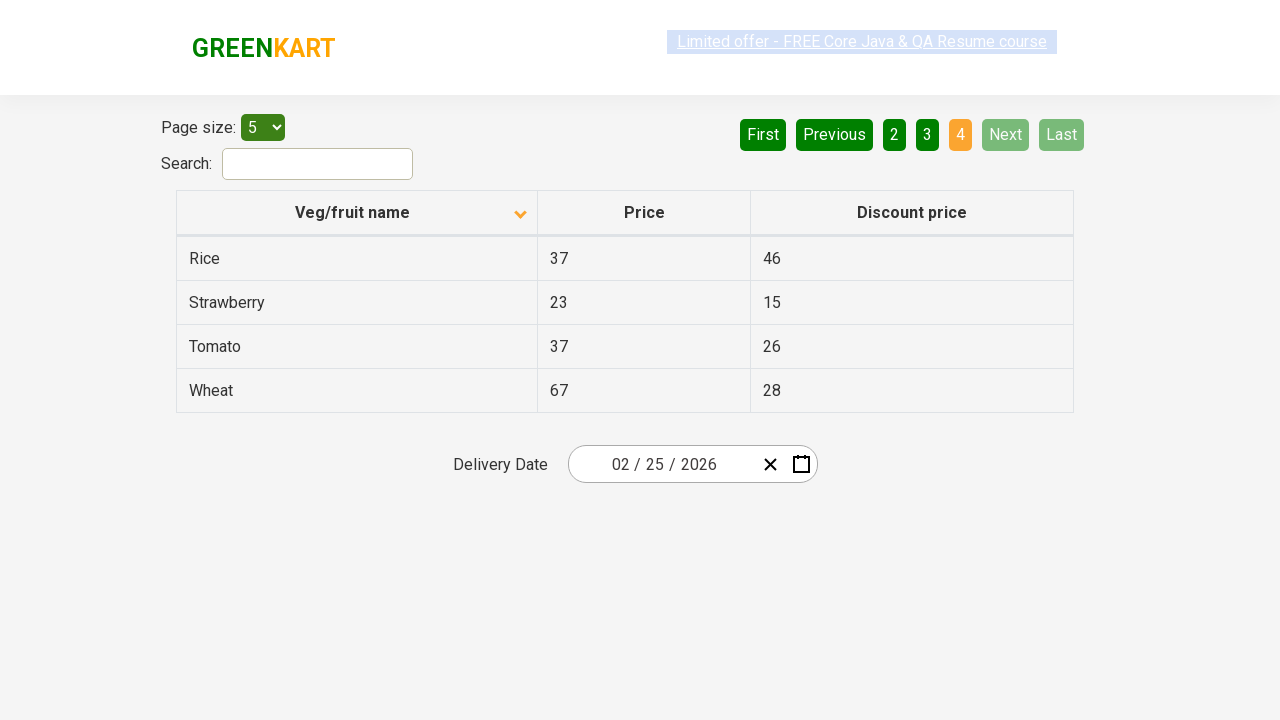

Retrieved all table cells from current page
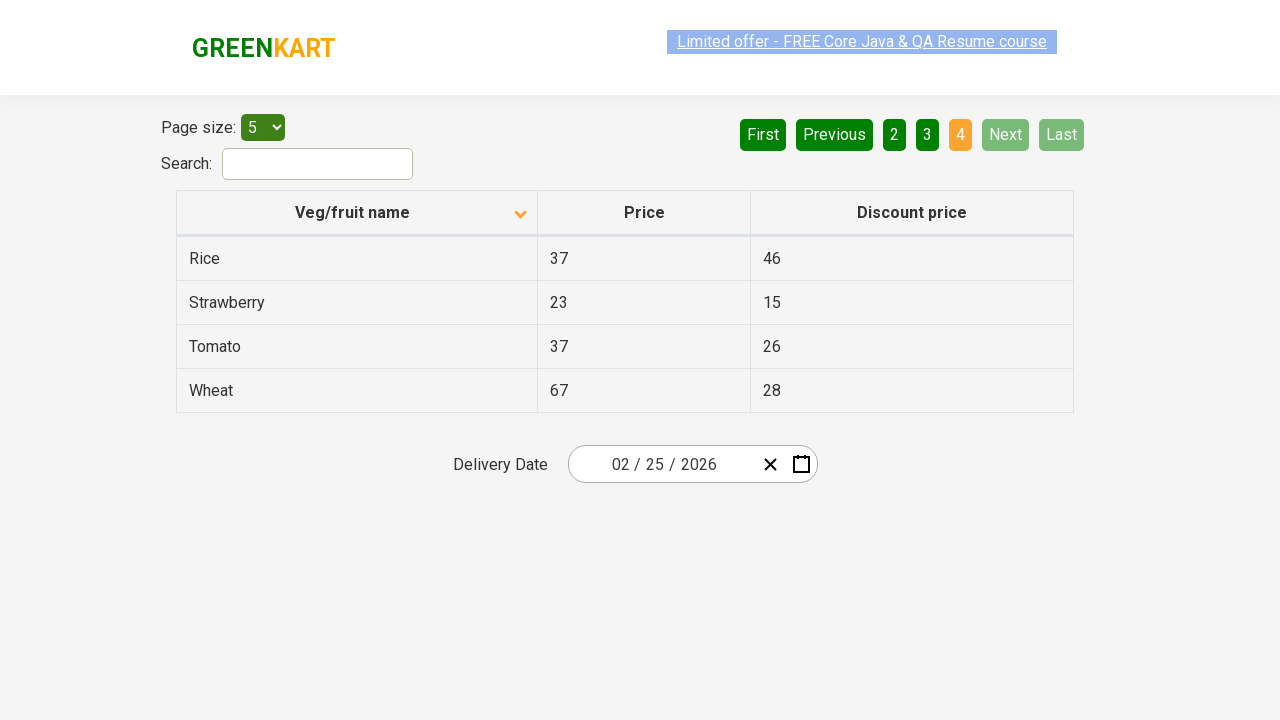

Found 'Rice' in table with price: 37
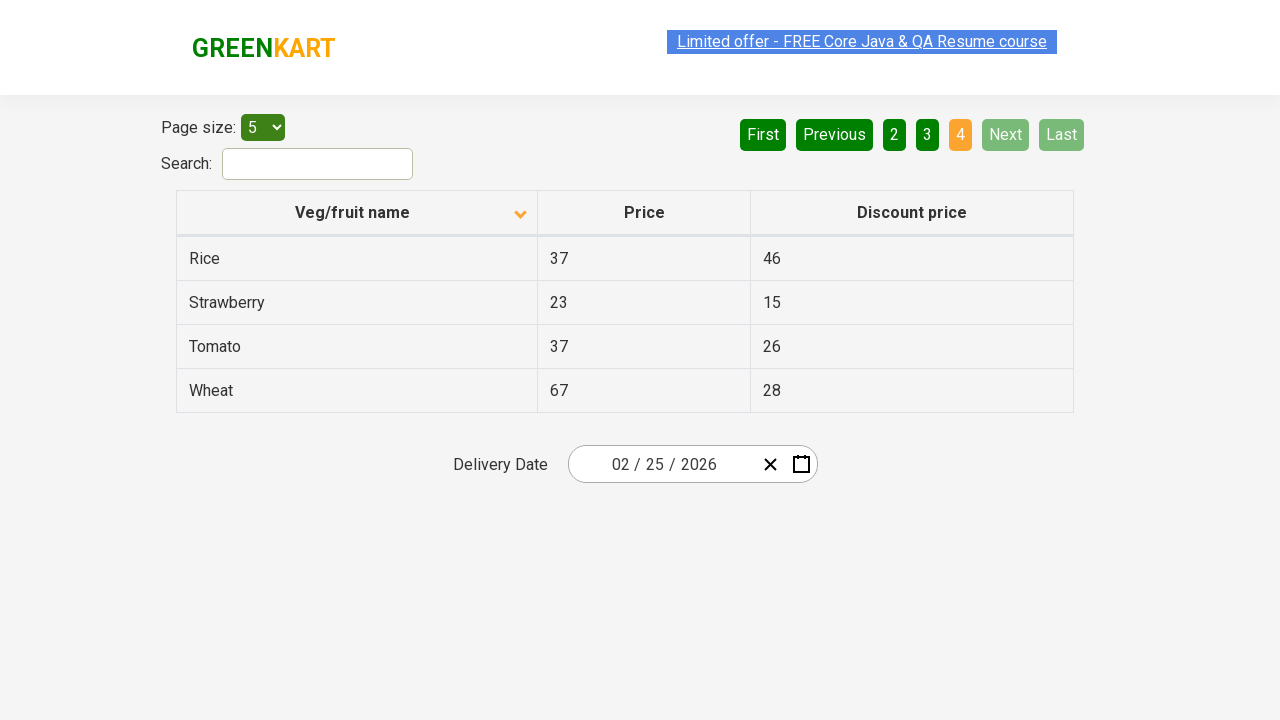

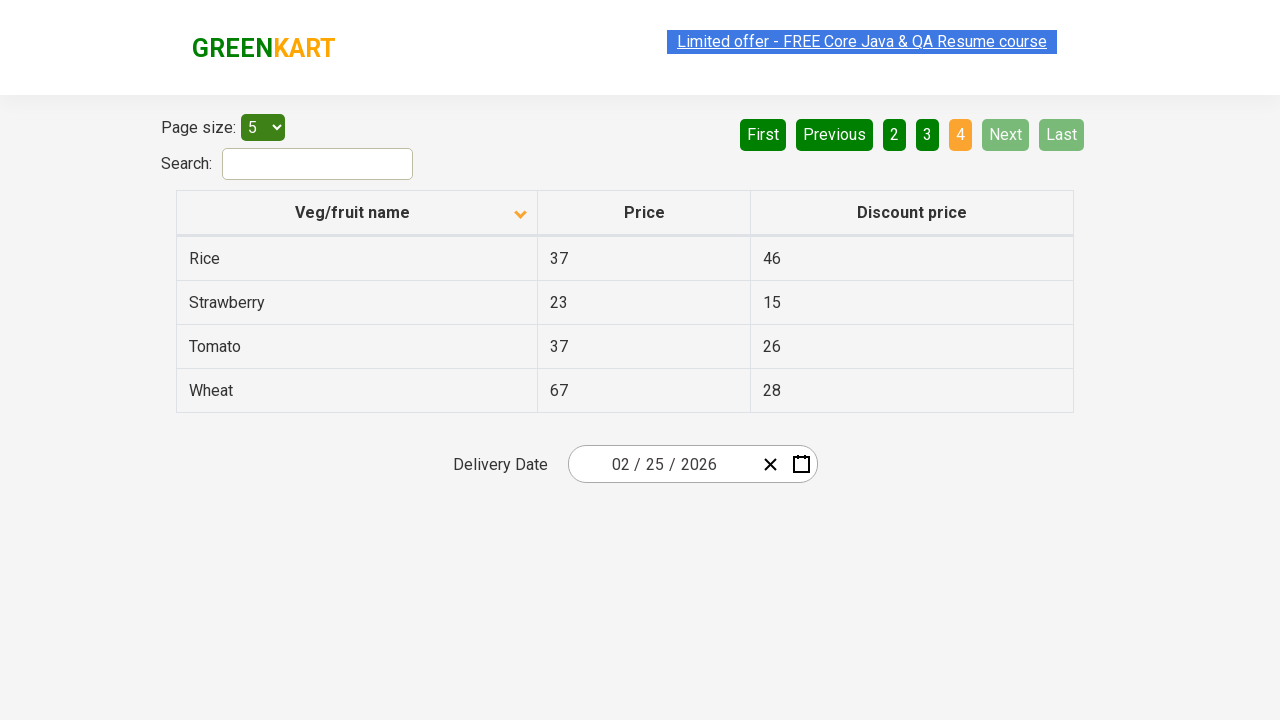